Navigates to the Ixigo flights booking page and verifies it loads successfully

Starting URL: https://www.ixigo.com/flights

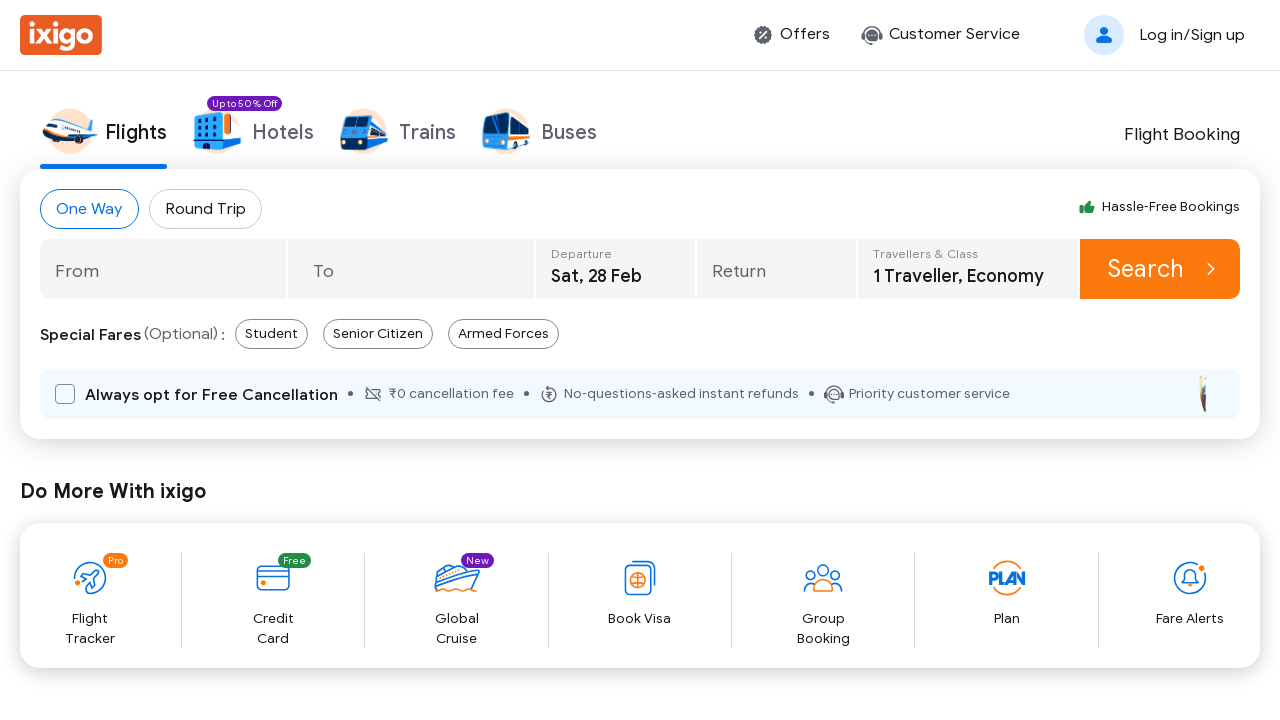

Waited for page to reach networkidle state
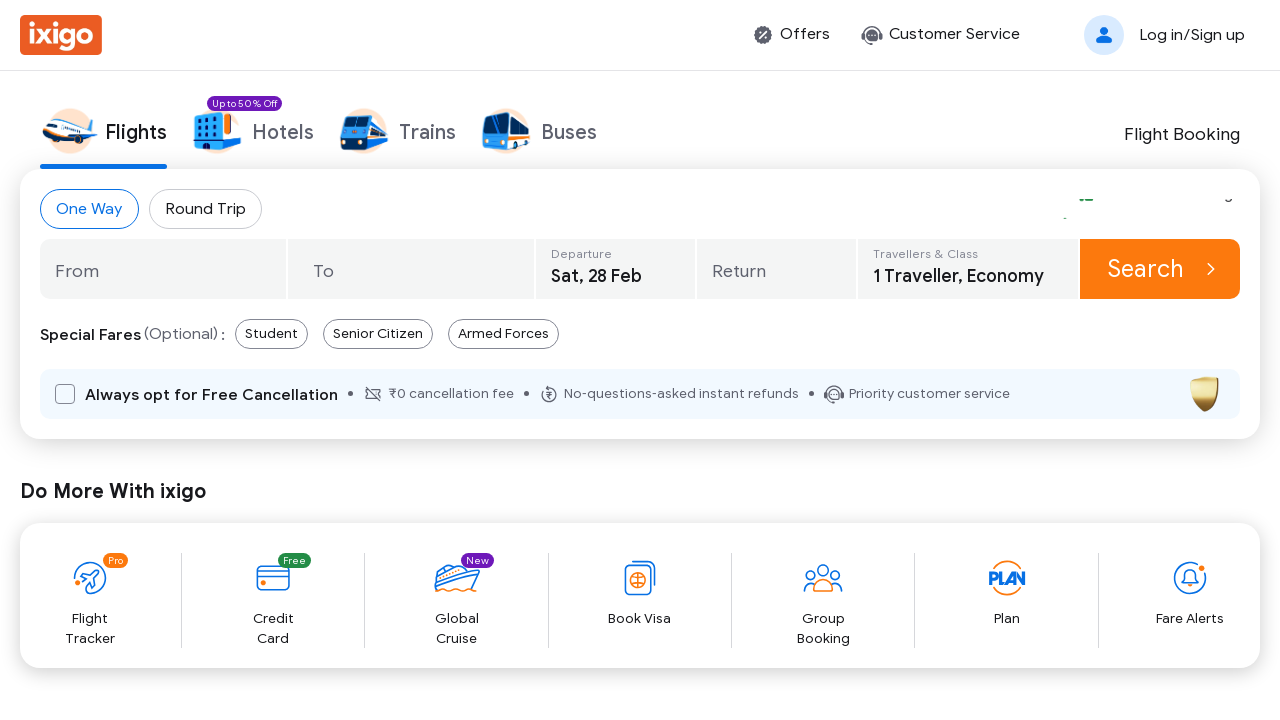

Verified body element is present on Ixigo flights page
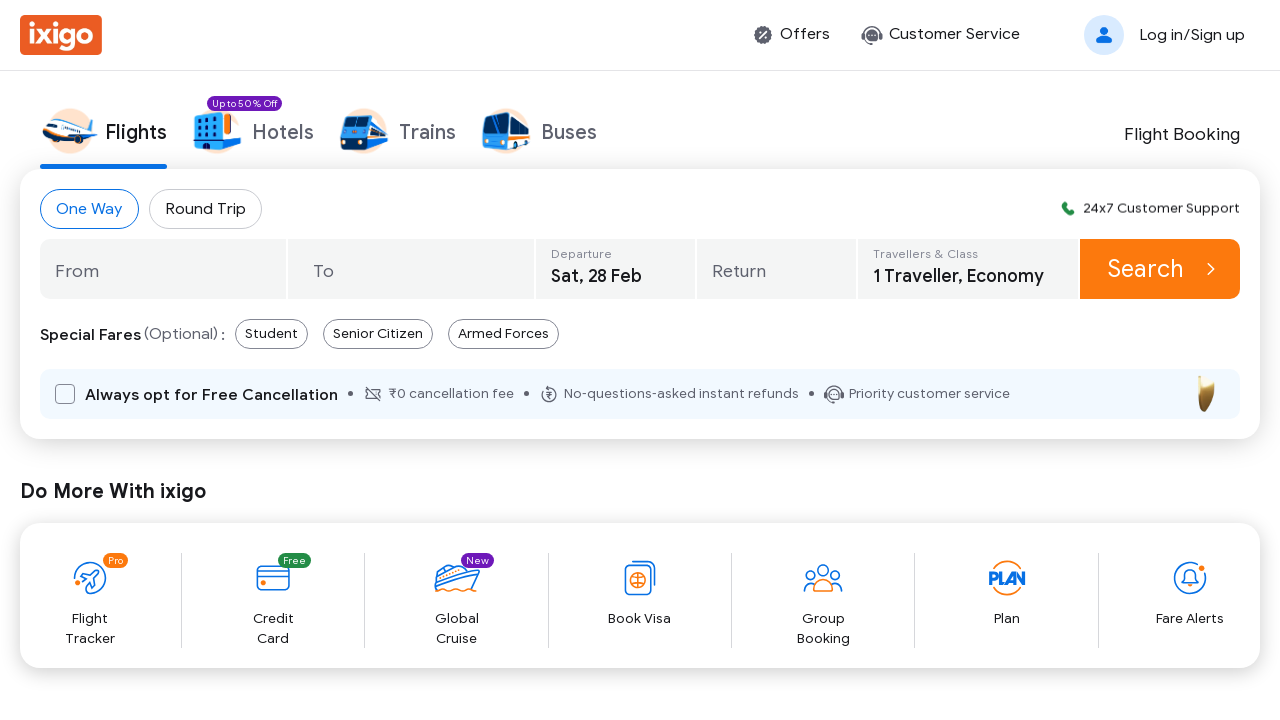

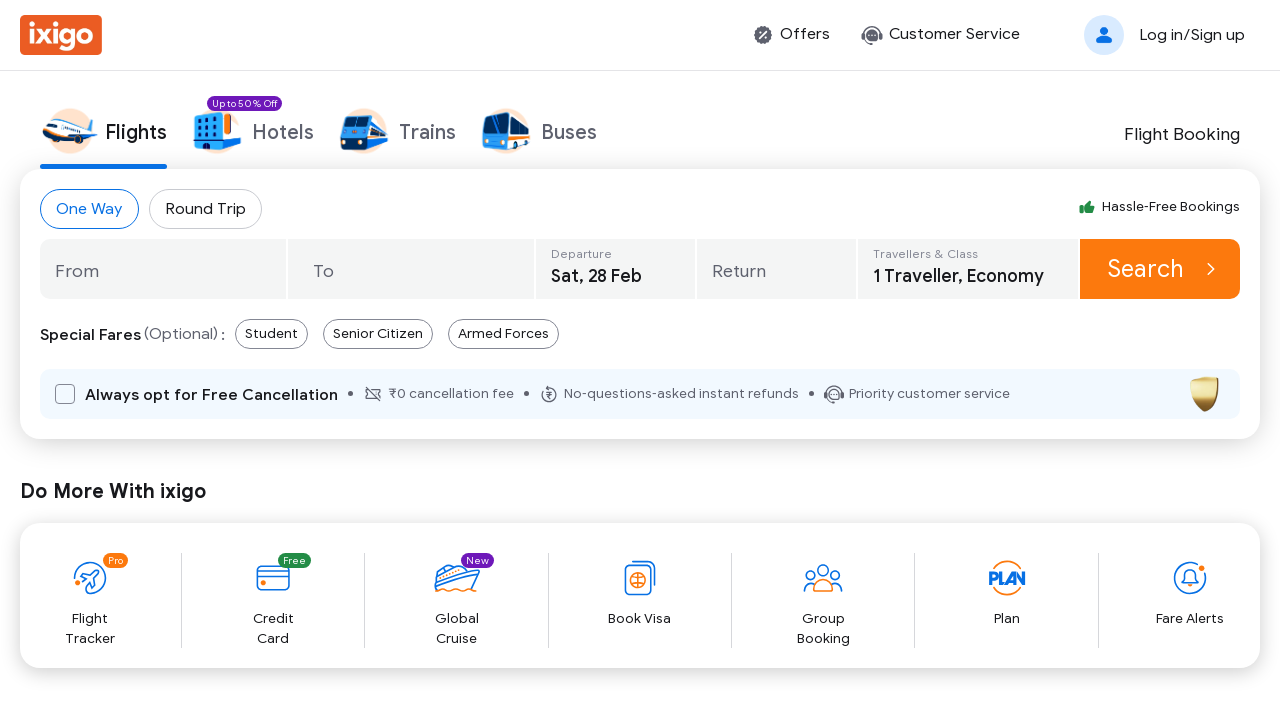